Navigates to the University of Tokyo MEOME website and clicks the ENTER link to access the main content.

Starting URL: http://meome.t.u-tokyo.ac.jp/

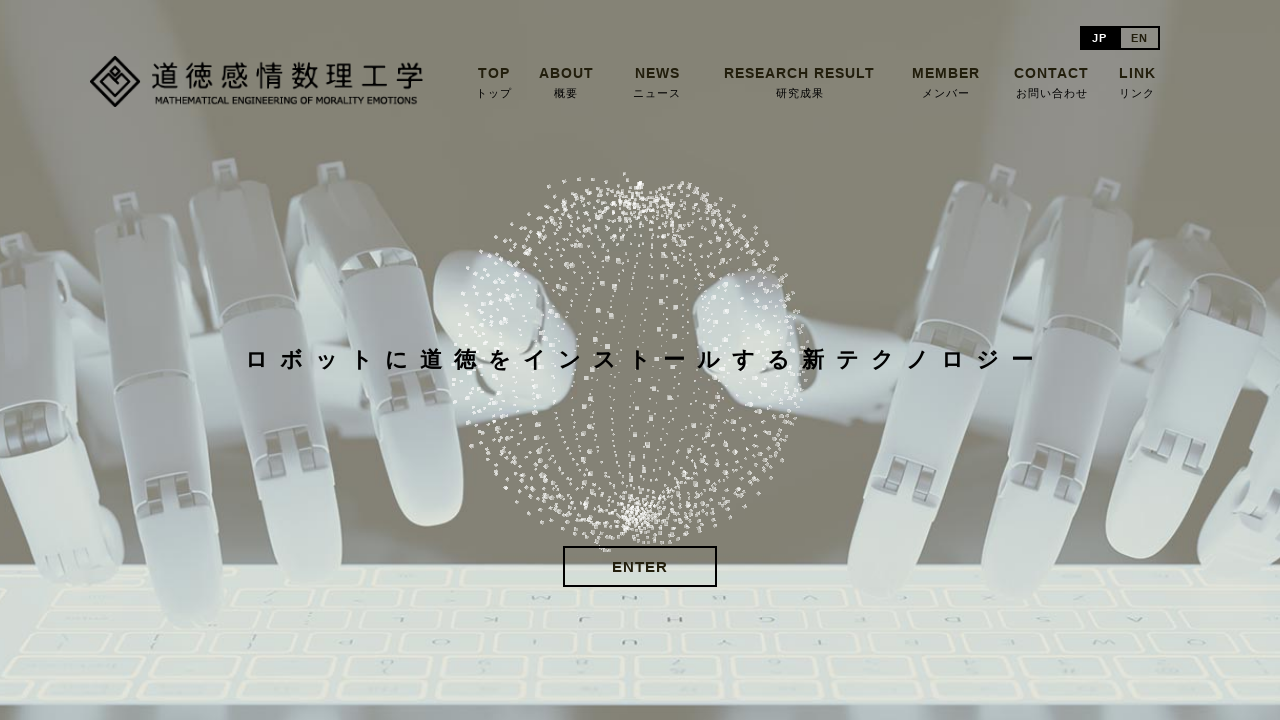

Navigated to University of Tokyo MEOME website
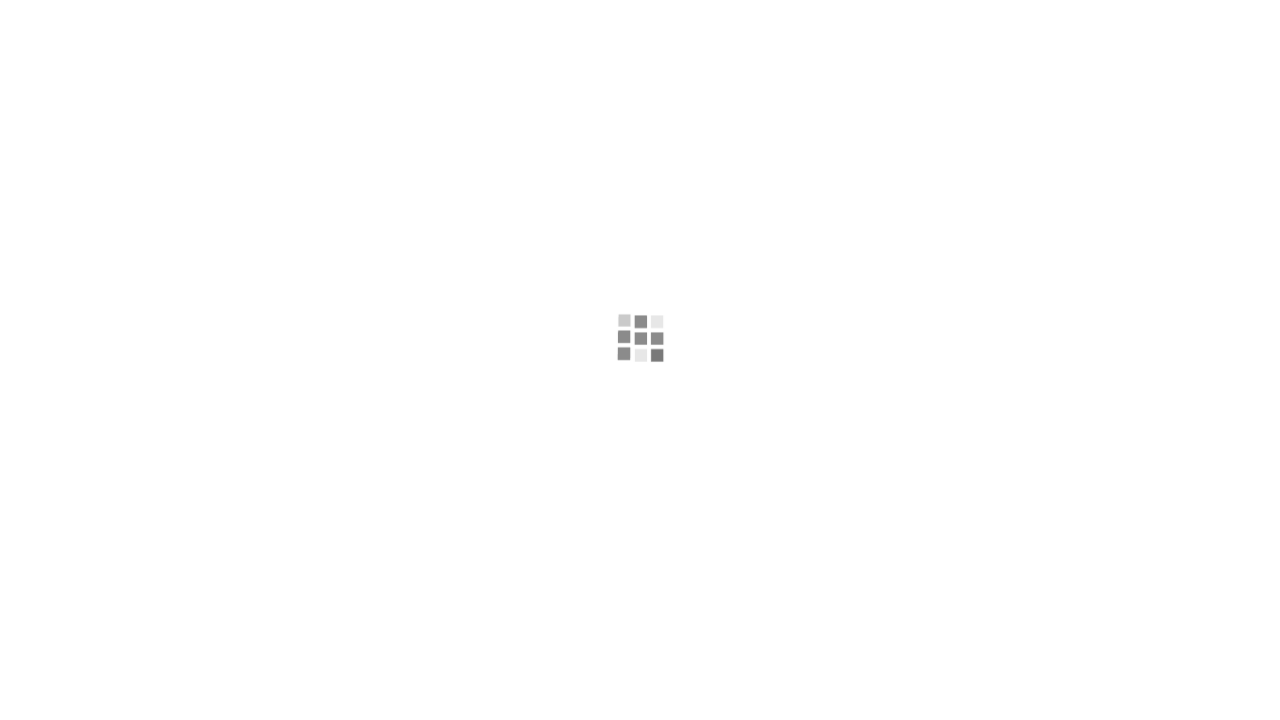

Clicked ENTER link to access main content at (640, 566) on internal:role=link[name="ENTER"i]
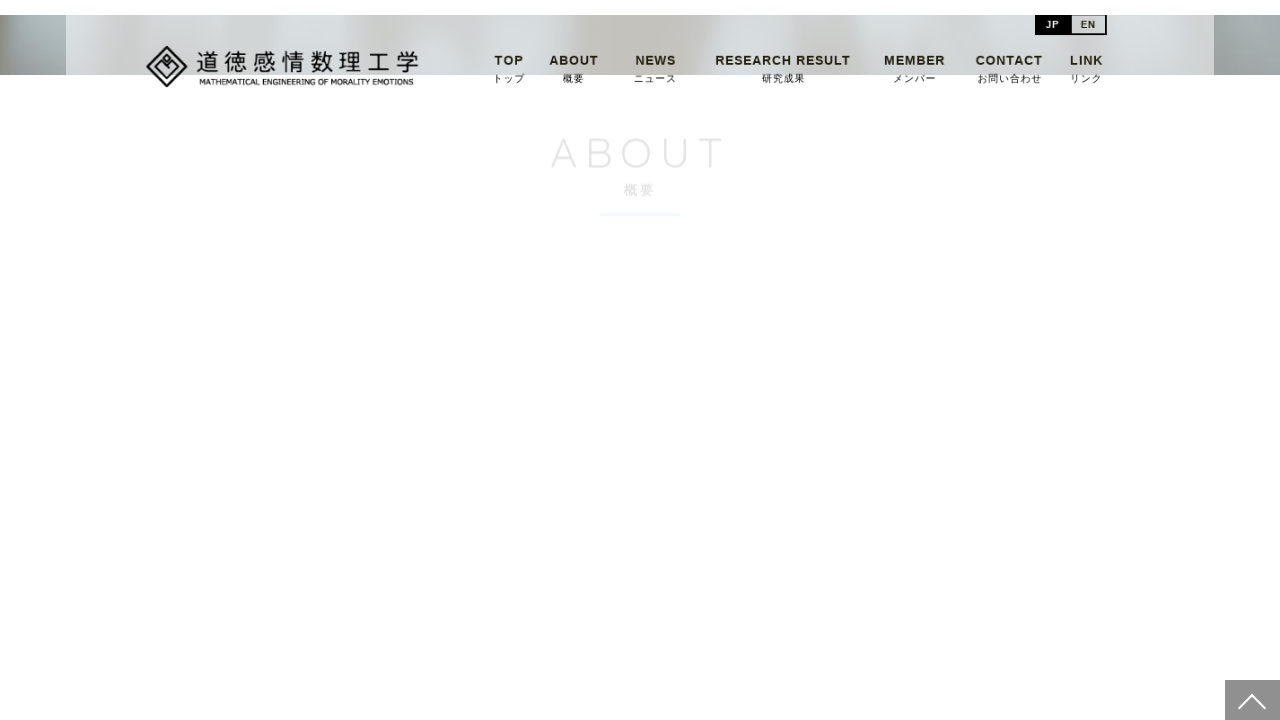

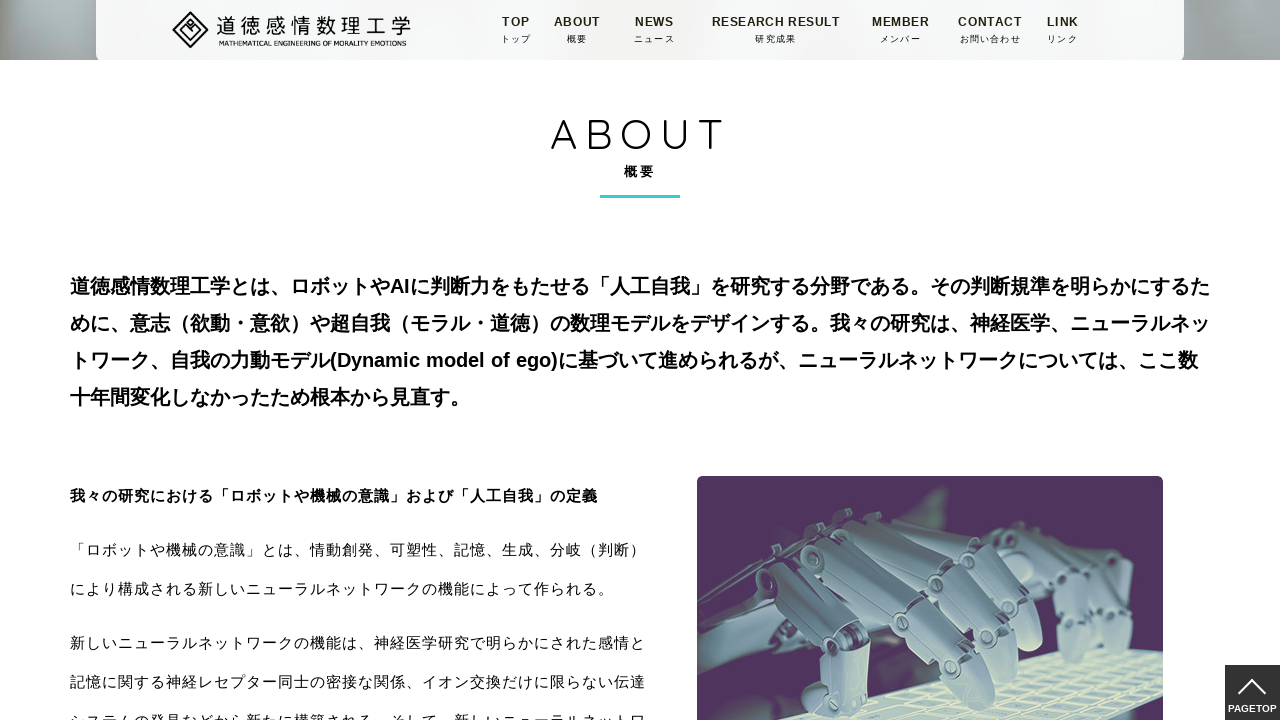